Tests iframe content access by switching to an iframe and reading its content

Starting URL: http://the-internet.herokuapp.com/iframe

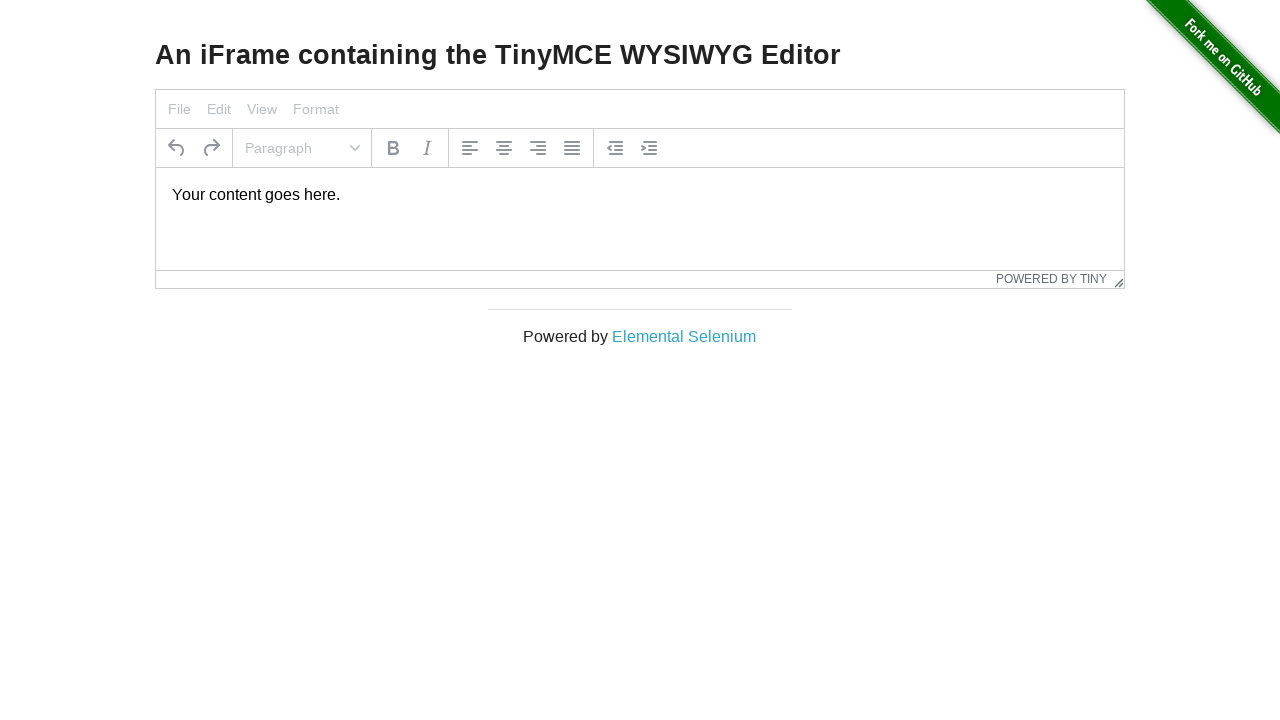

Navigated to iframe test page
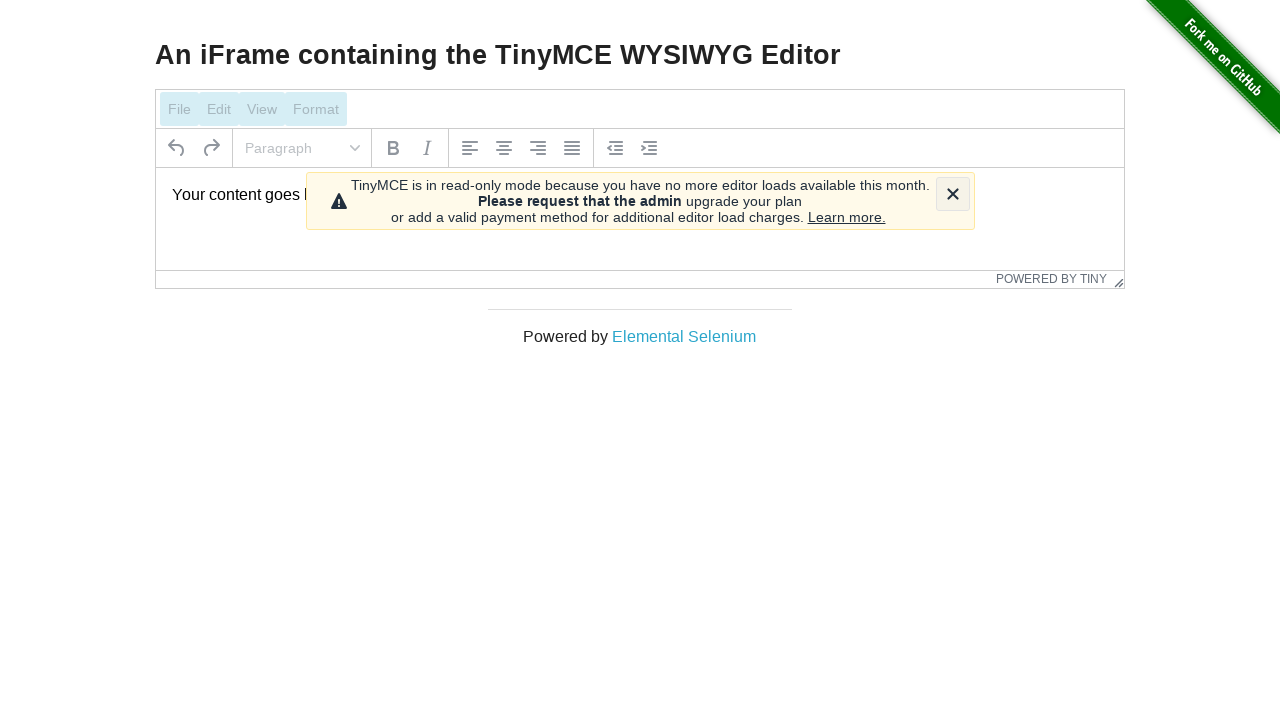

Located the iframe element
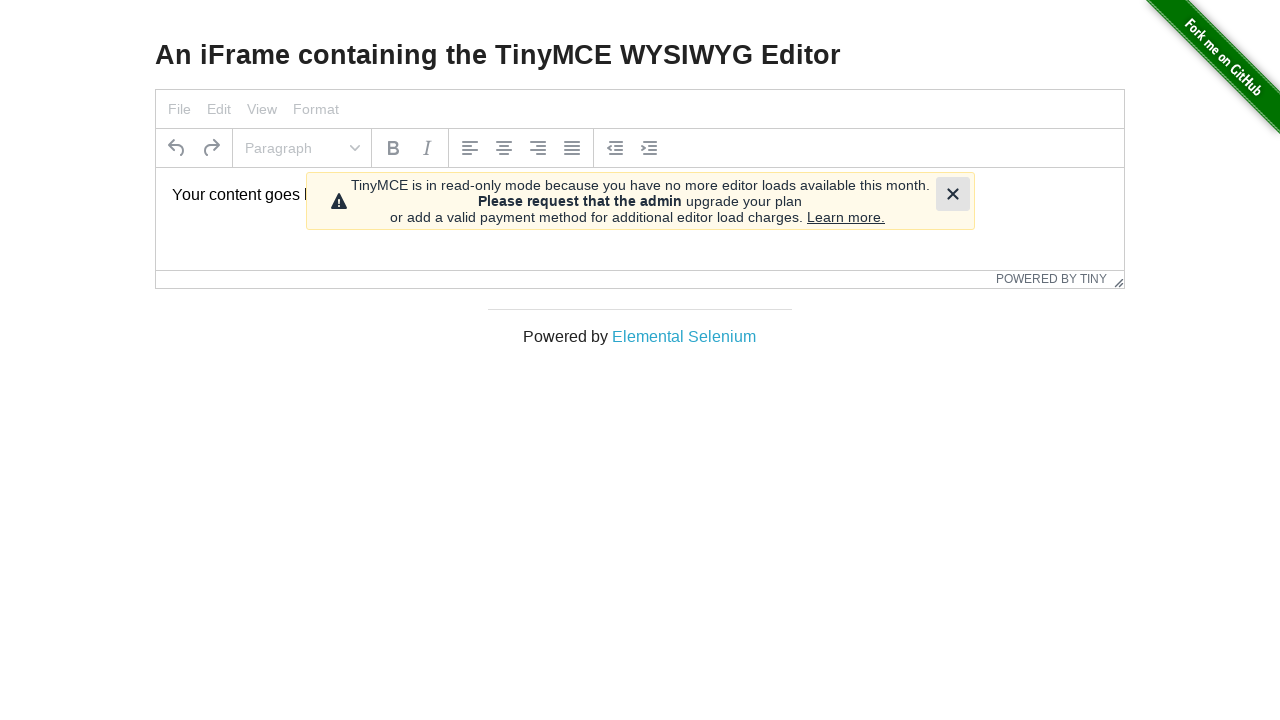

Retrieved text content from iframe's tinymce element
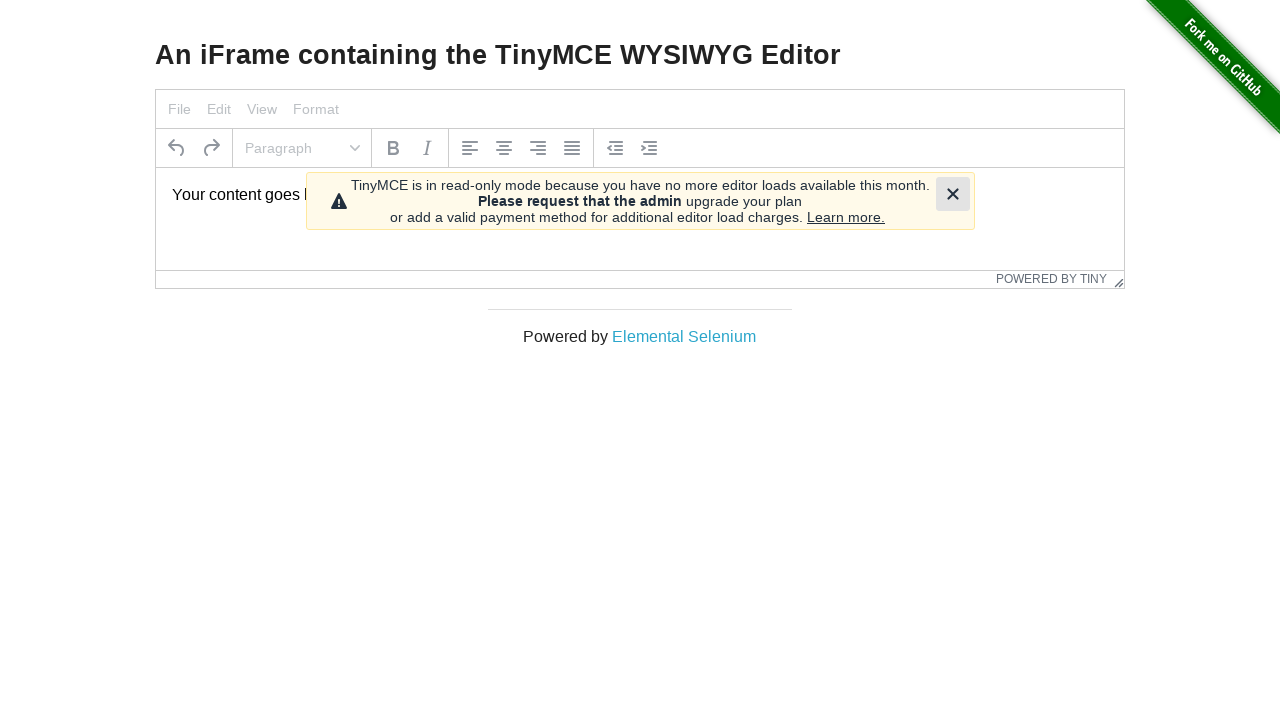

Verified iframe content matches expected text
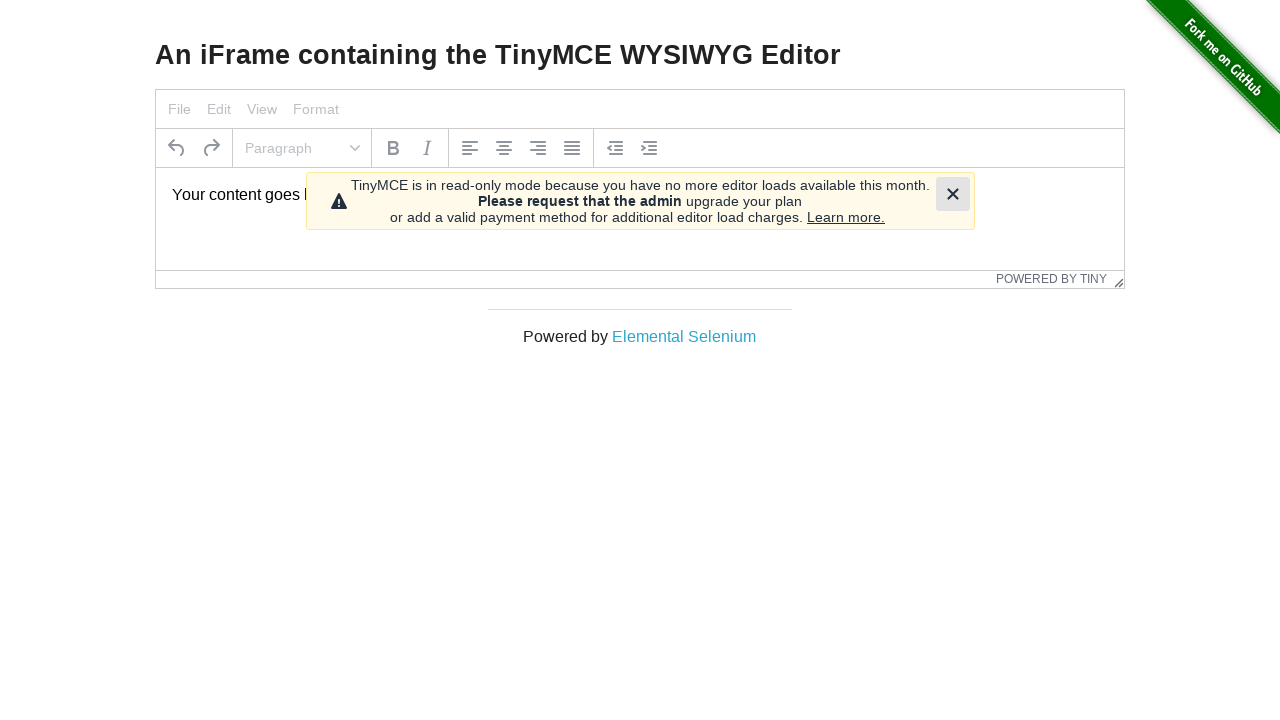

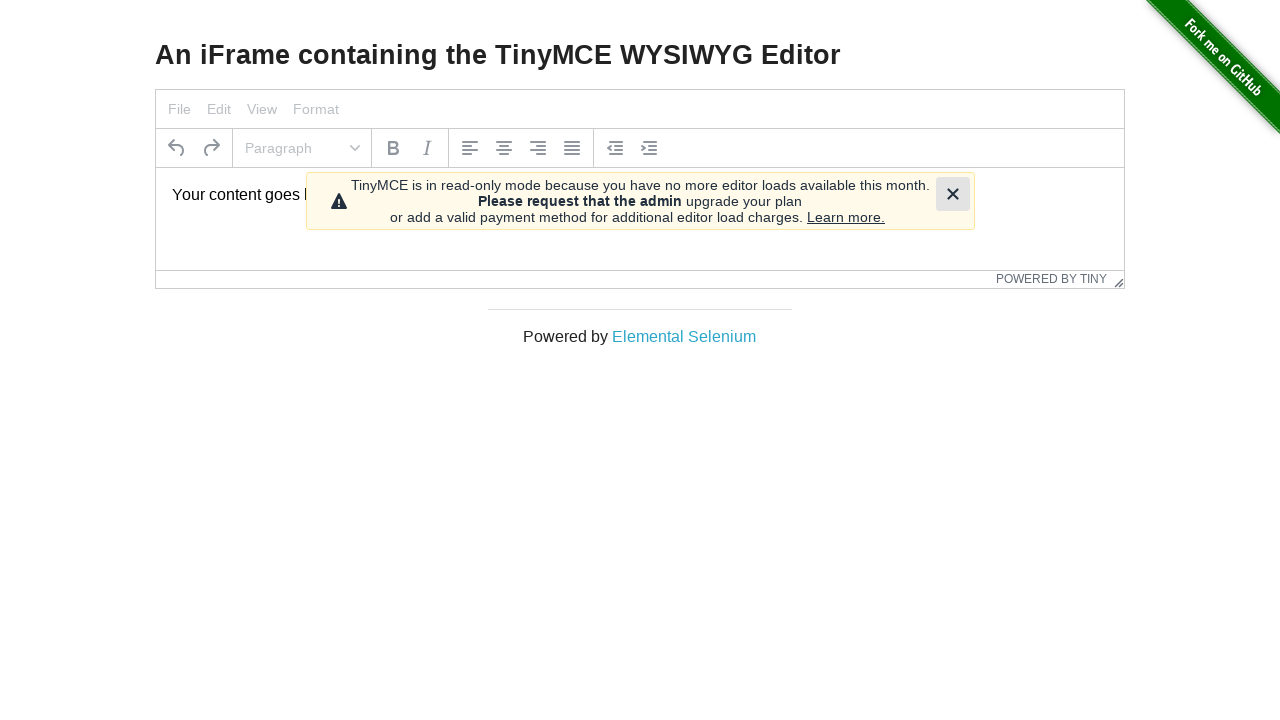